Tests selecting a number from a dropdown menu by its index position

Starting URL: http://automation-practice.emilos.pl/selectmenu.php

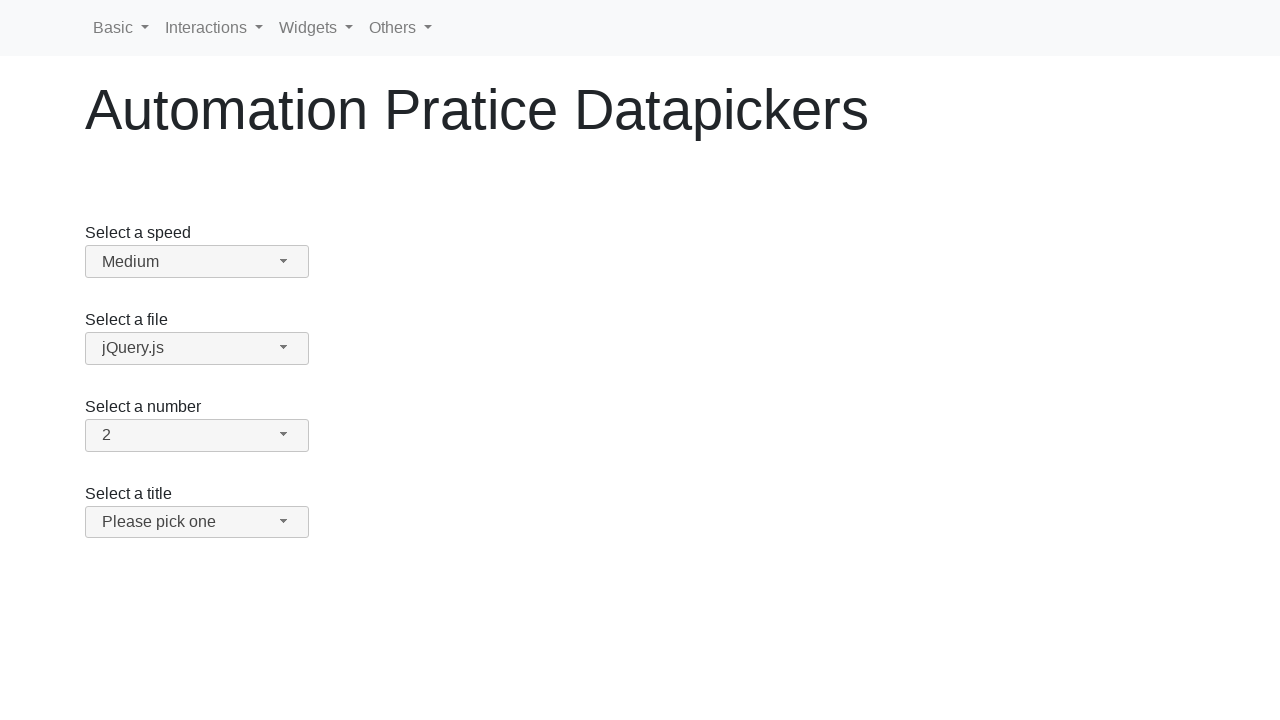

Clicked number dropdown button to open menu at (197, 435) on #number-button
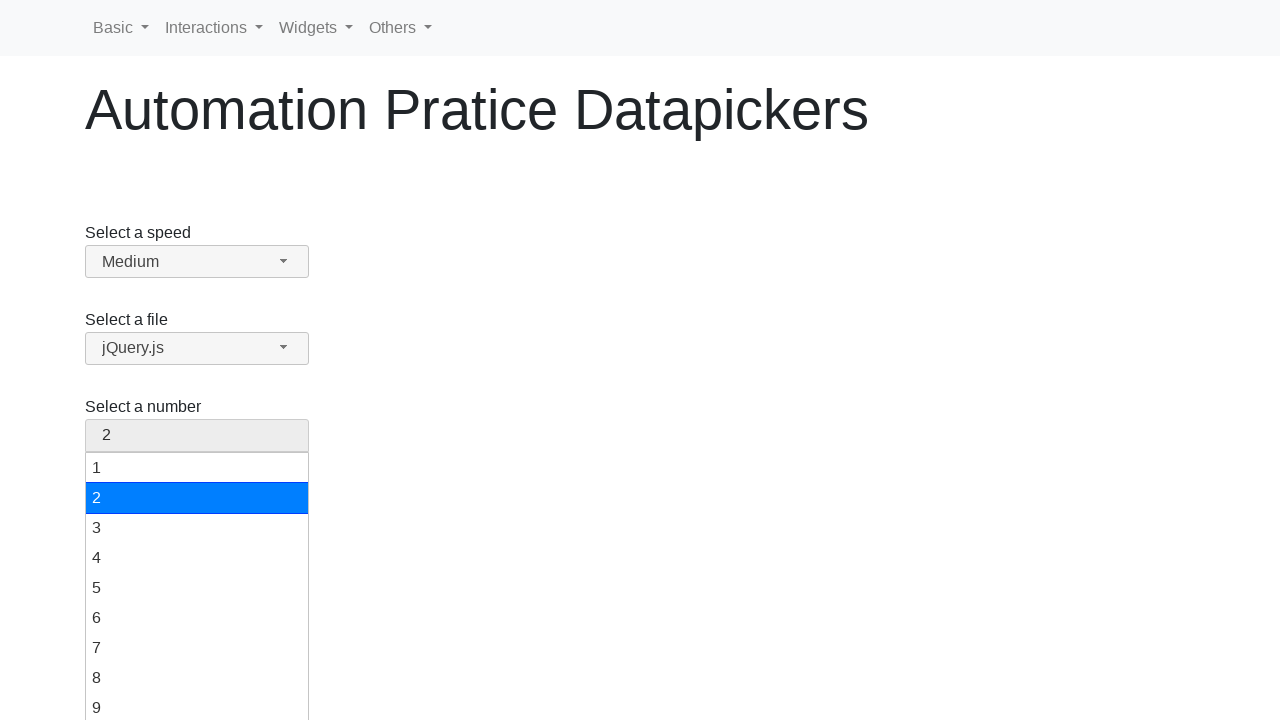

Selected the 11th item from number dropdown menu by index at (197, 463) on xpath=//*[@id='number-menu']/li[11]
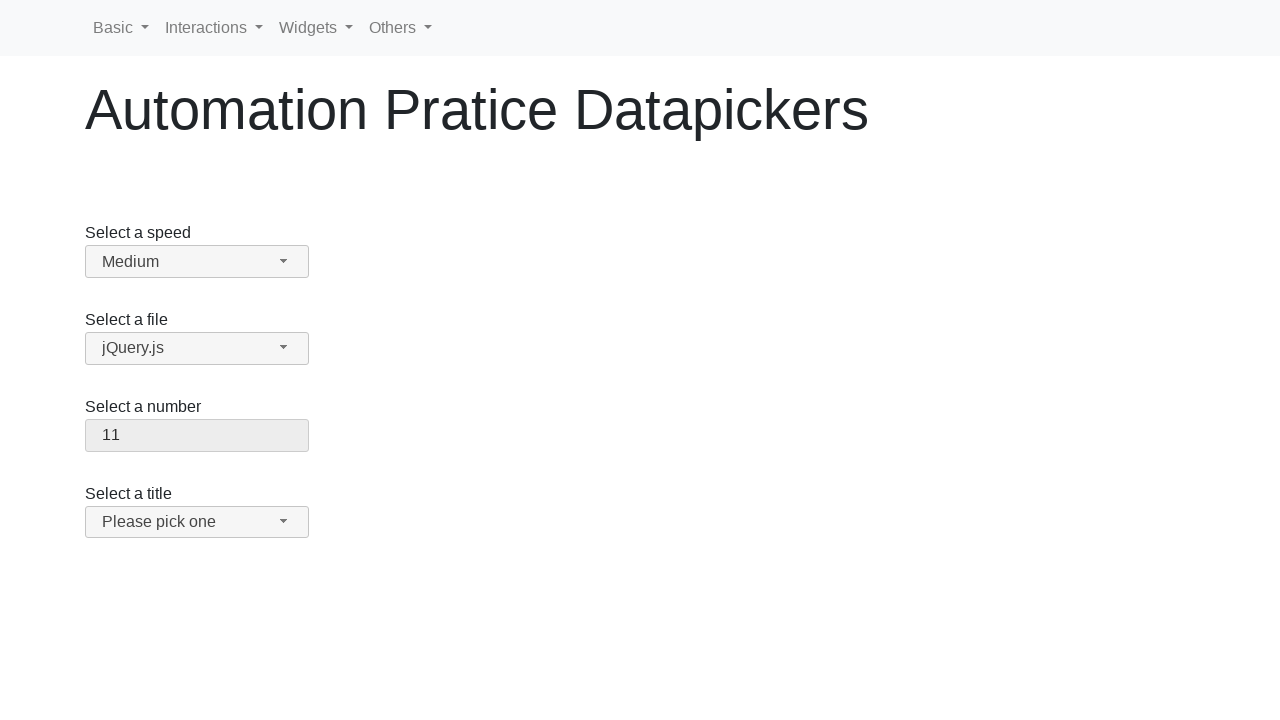

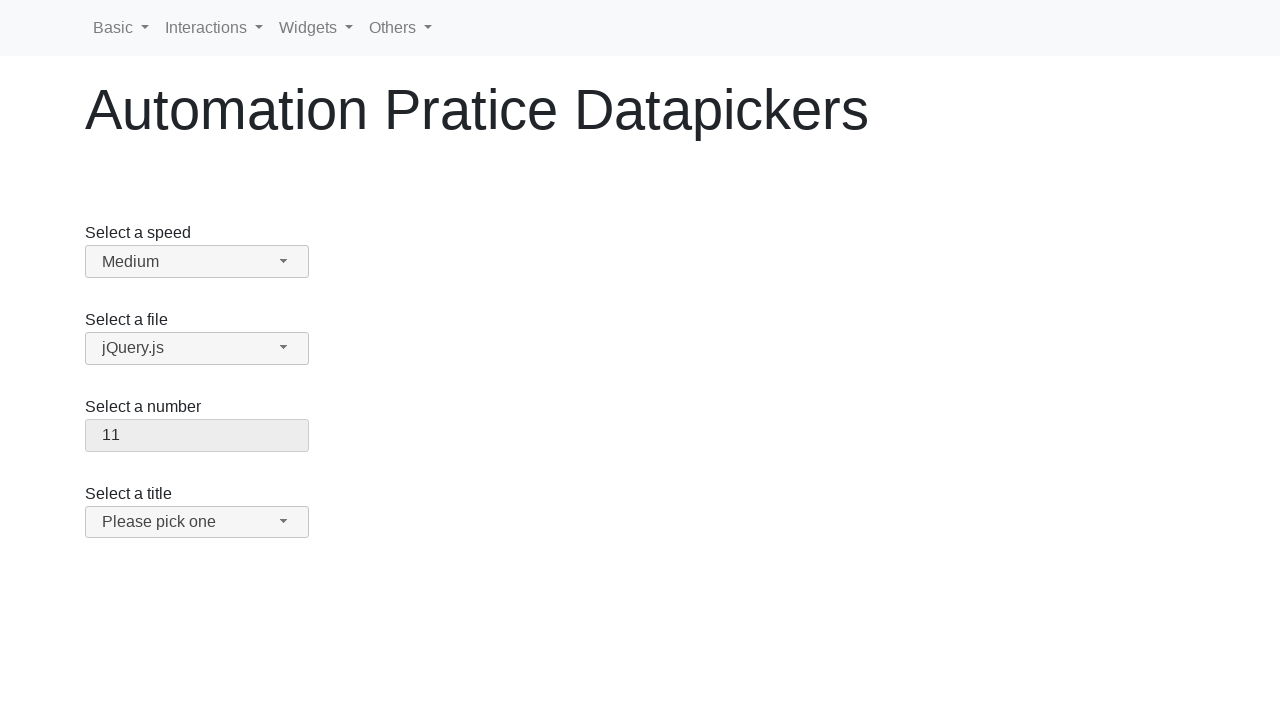